Tests that todo data persists after page reload

Starting URL: https://demo.playwright.dev/todomvc

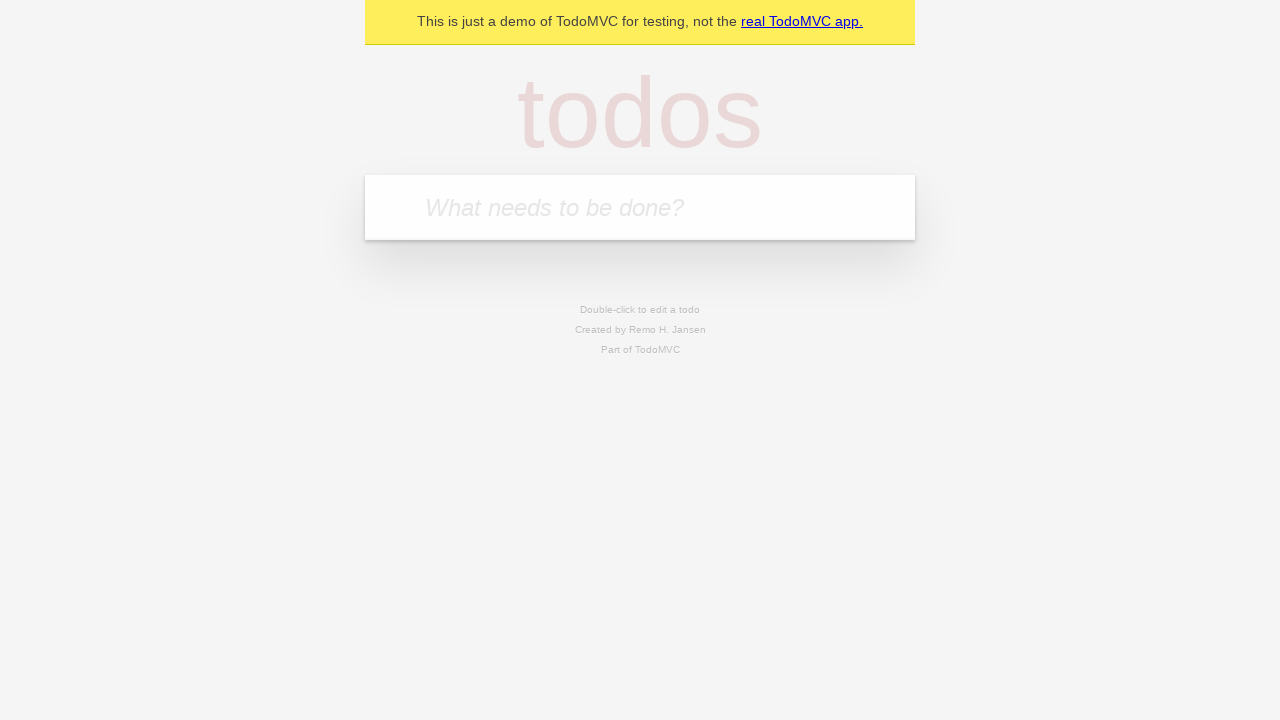

Filled todo input with 'buy some cheese' on internal:attr=[placeholder="What needs to be done?"i]
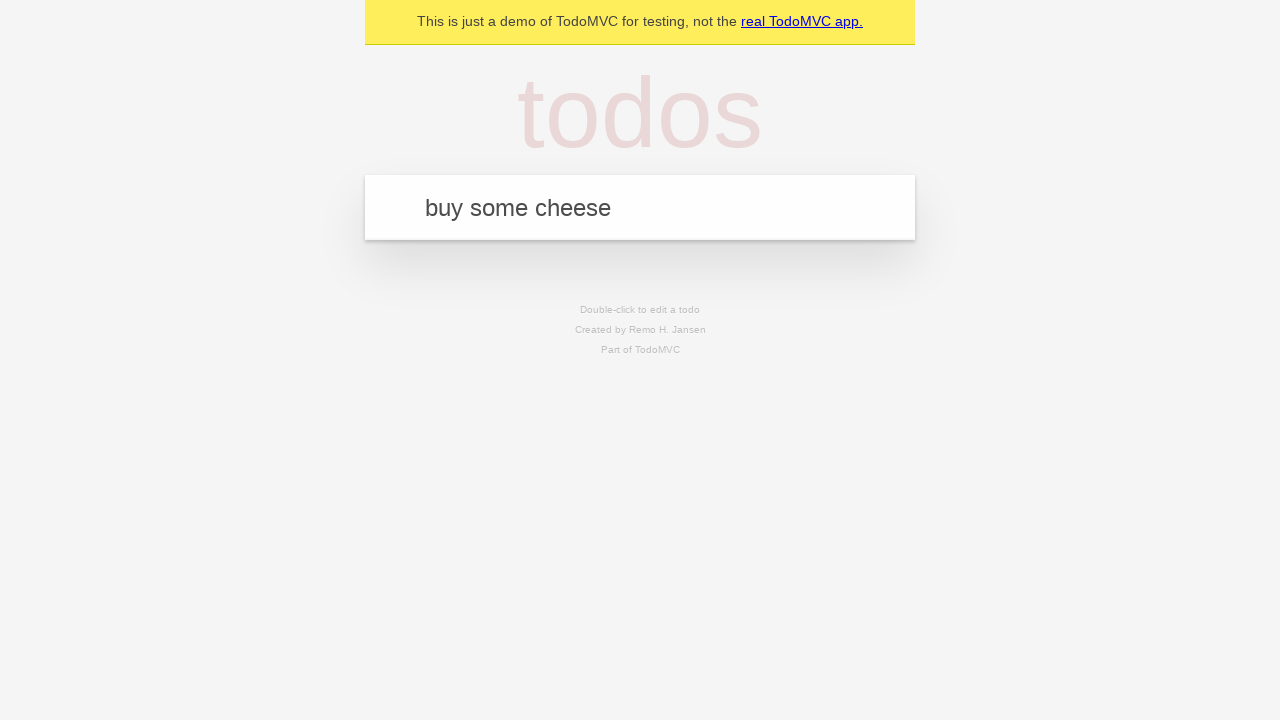

Pressed Enter to create first todo on internal:attr=[placeholder="What needs to be done?"i]
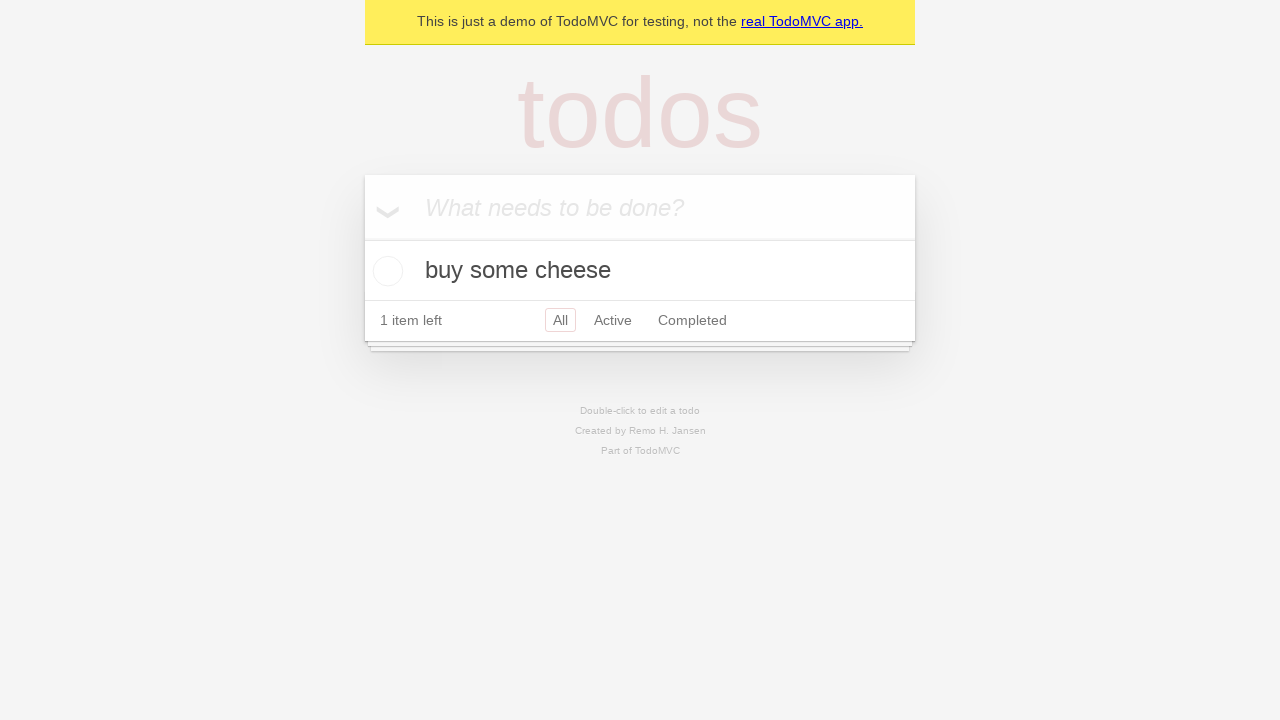

Filled todo input with 'feed the cat' on internal:attr=[placeholder="What needs to be done?"i]
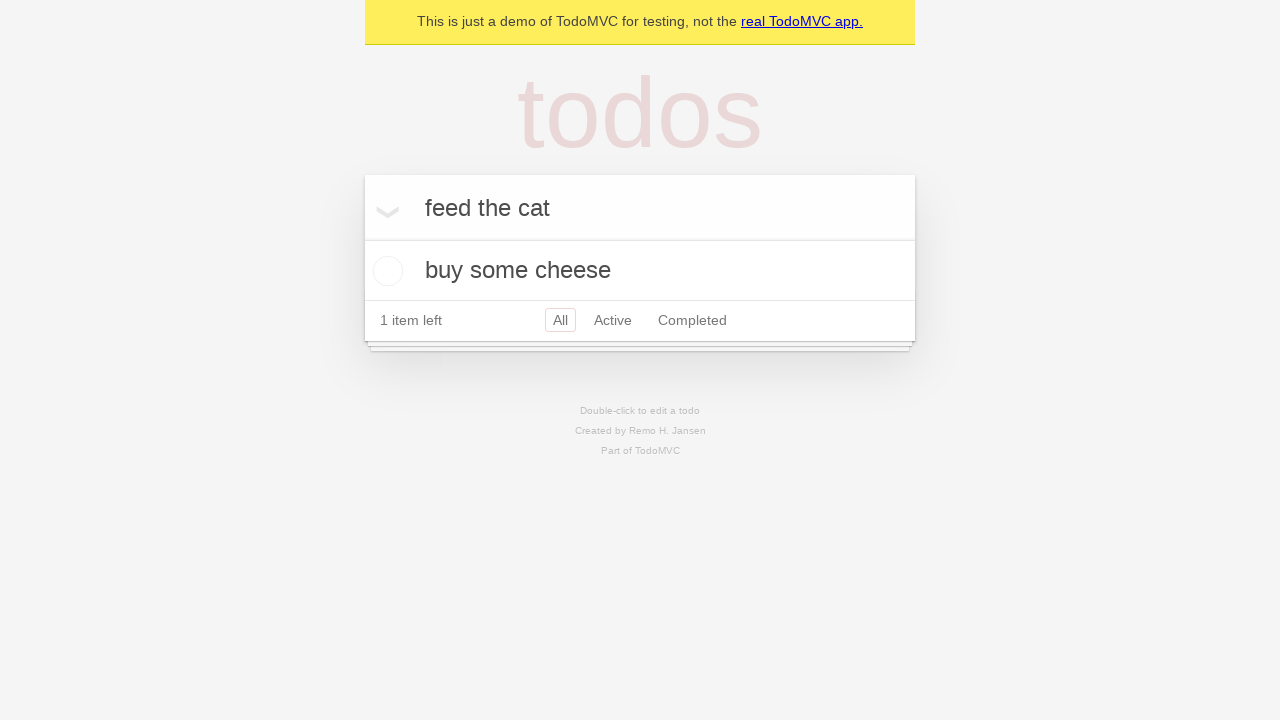

Pressed Enter to create second todo on internal:attr=[placeholder="What needs to be done?"i]
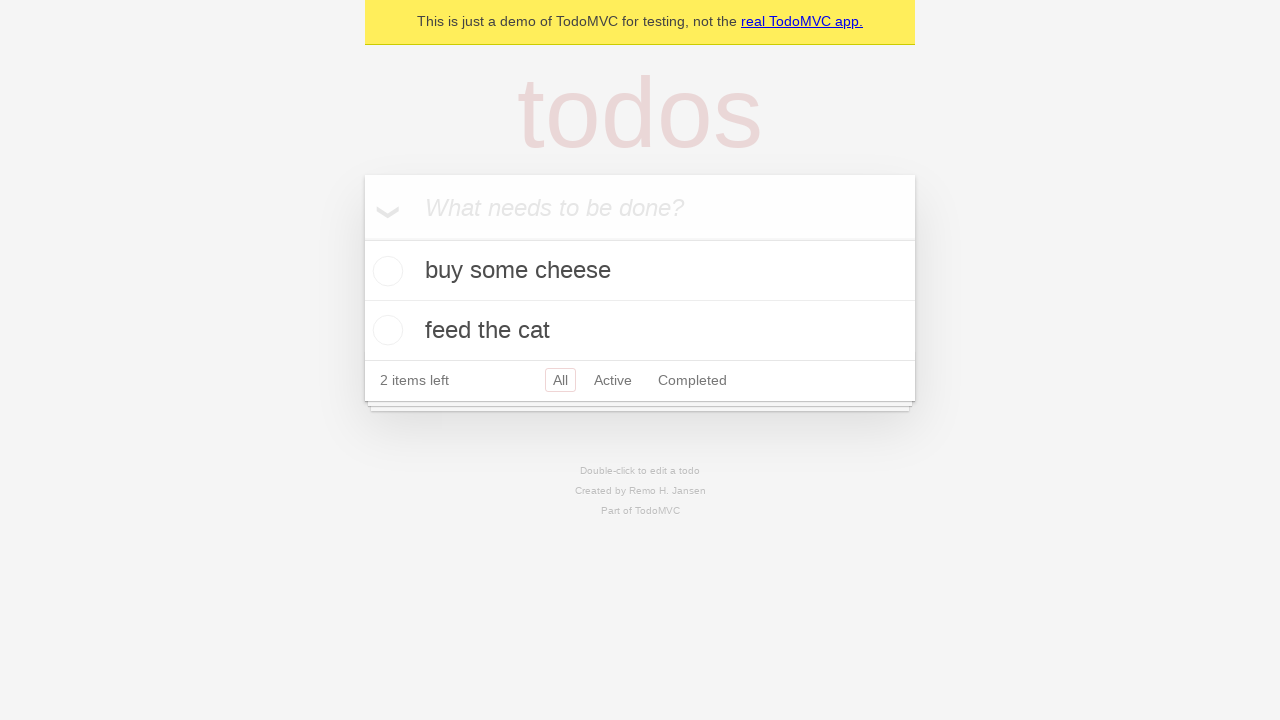

Waited for second todo item to appear
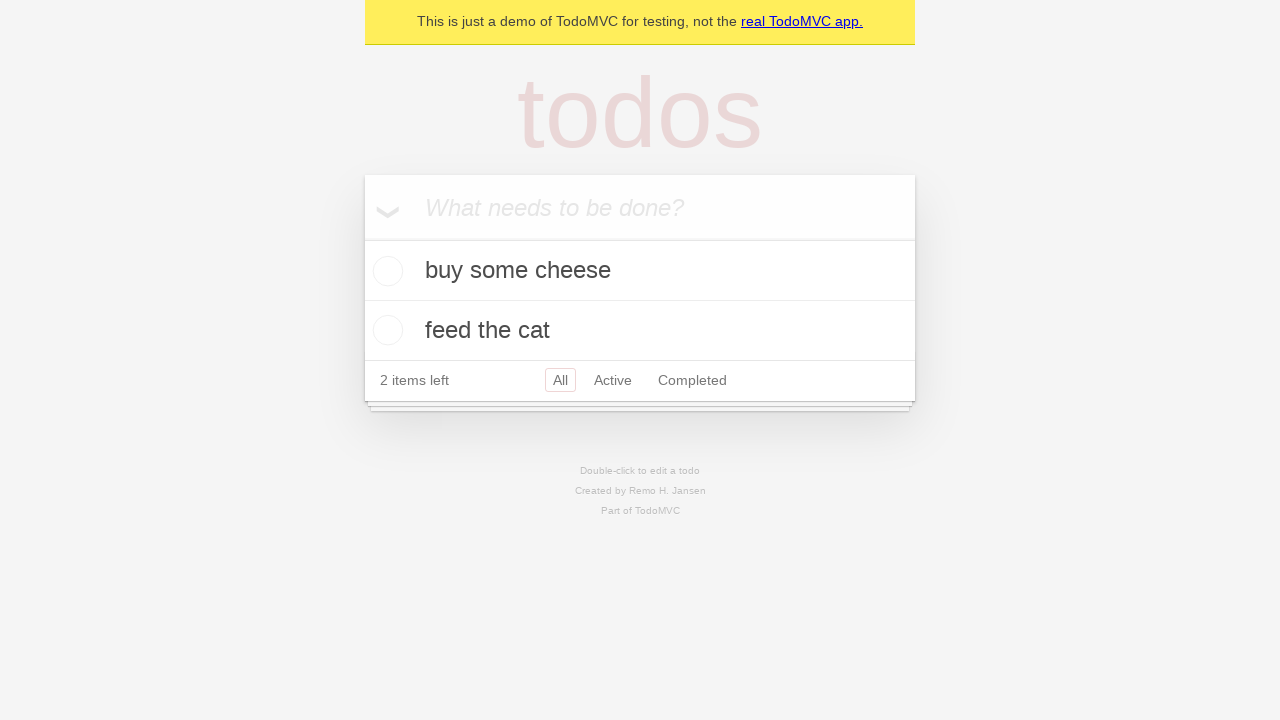

Checked the first todo item at (385, 271) on [data-testid='todo-item'] >> nth=0 >> internal:role=checkbox
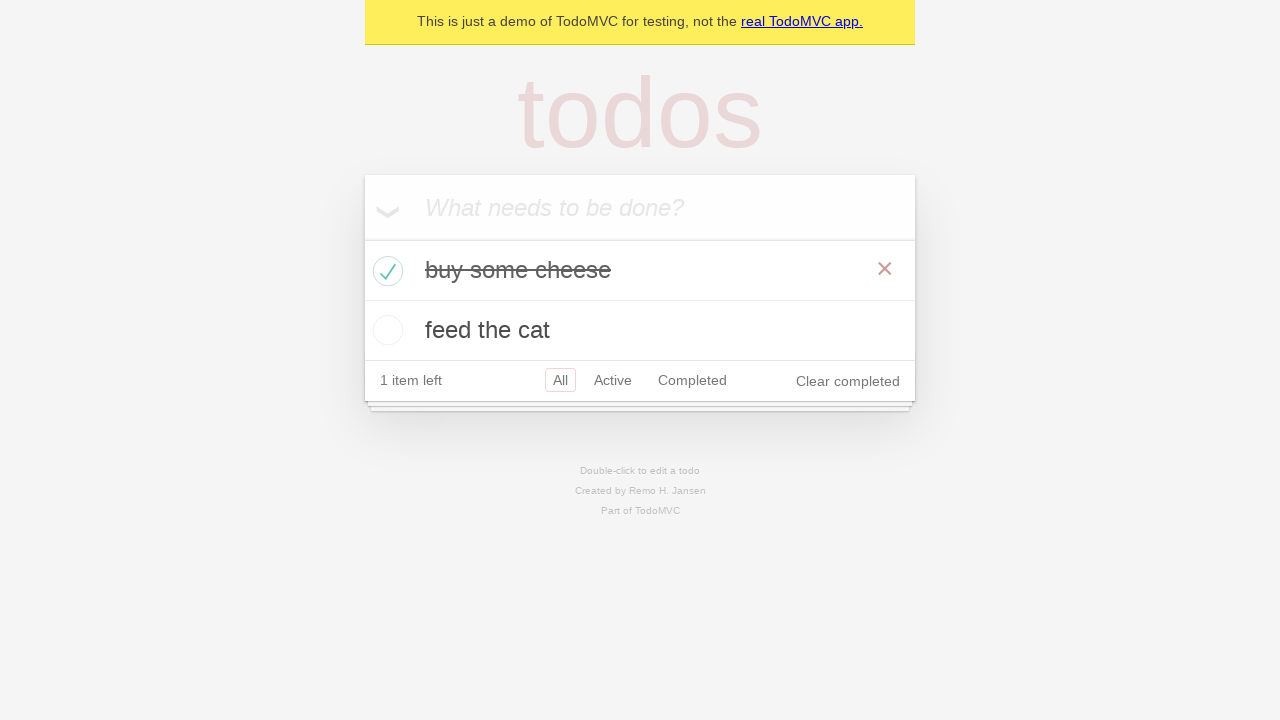

Reloaded the page to test data persistence
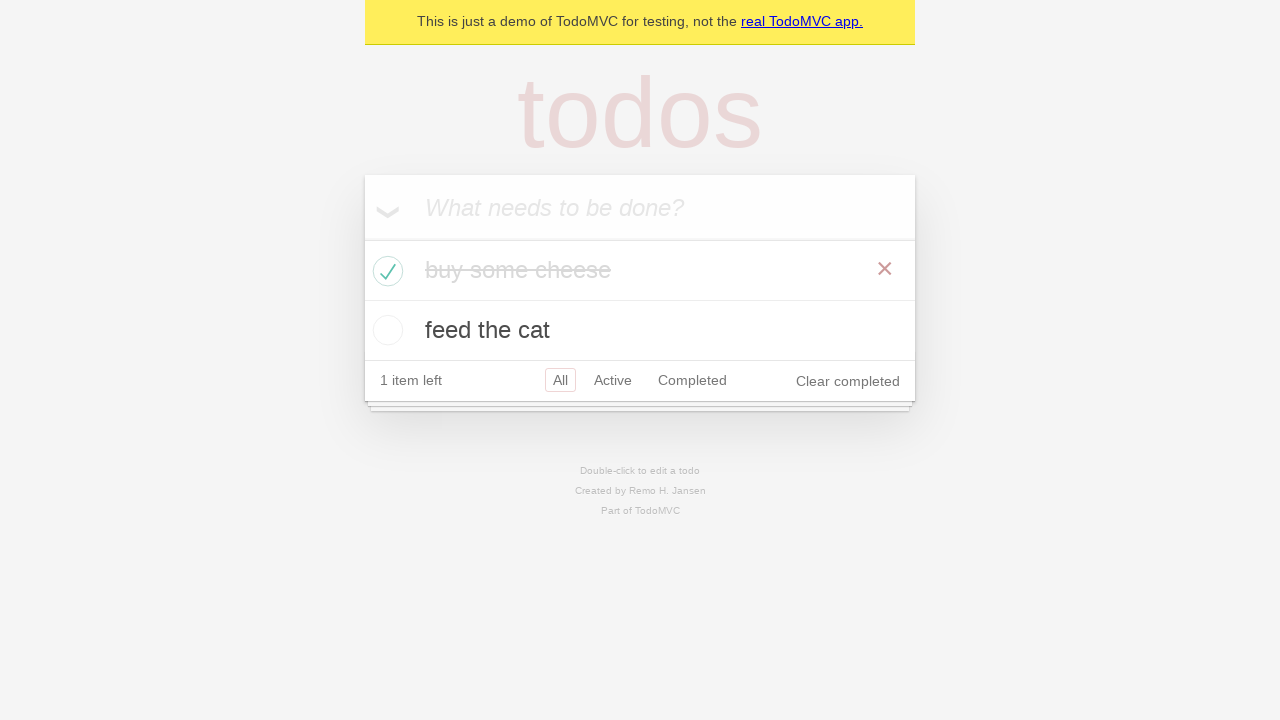

Waited for todo items to reload after page refresh
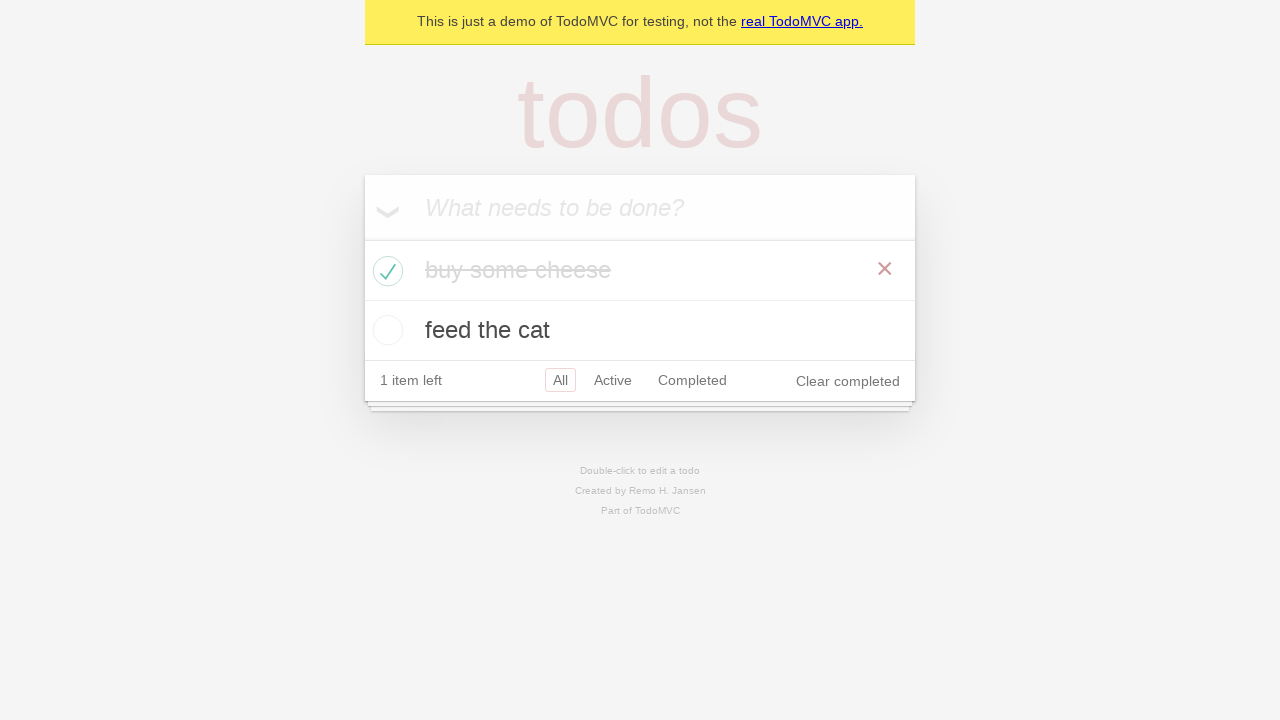

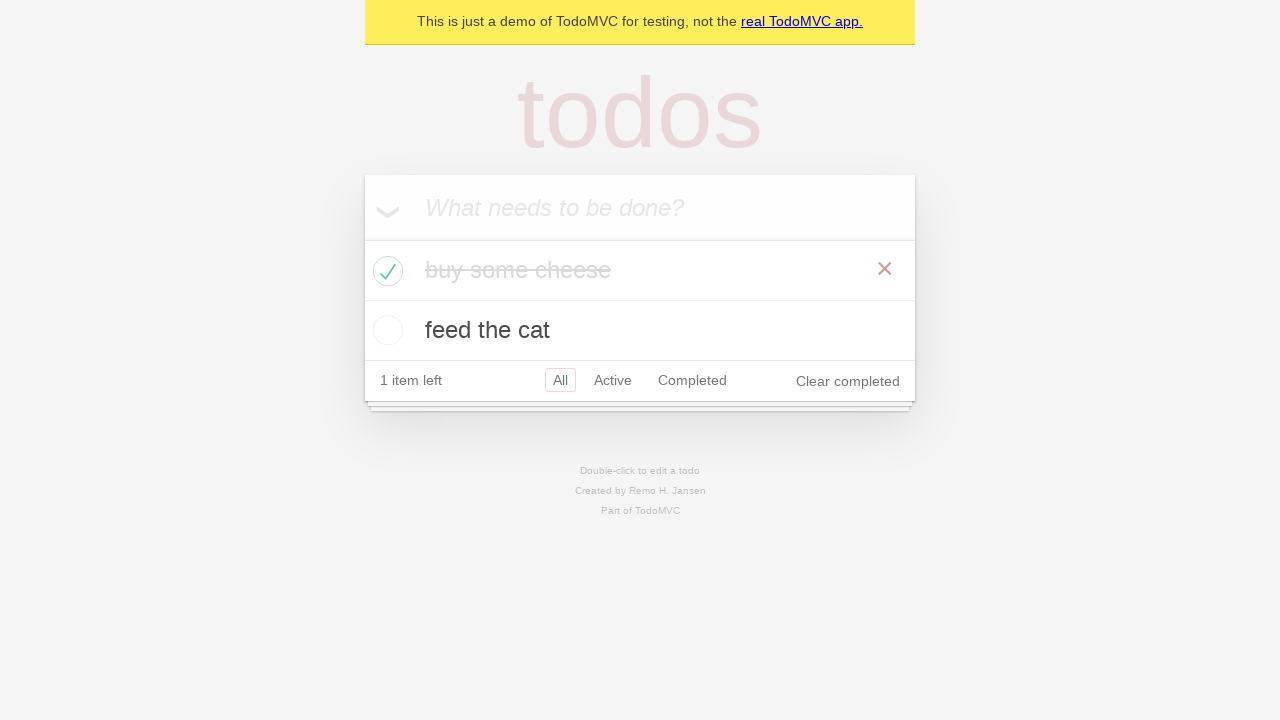